Tests GitHub advanced search by selecting Python language, setting star count filter, adding filename filter, and submitting the search

Starting URL: https://github.com/search/advanced

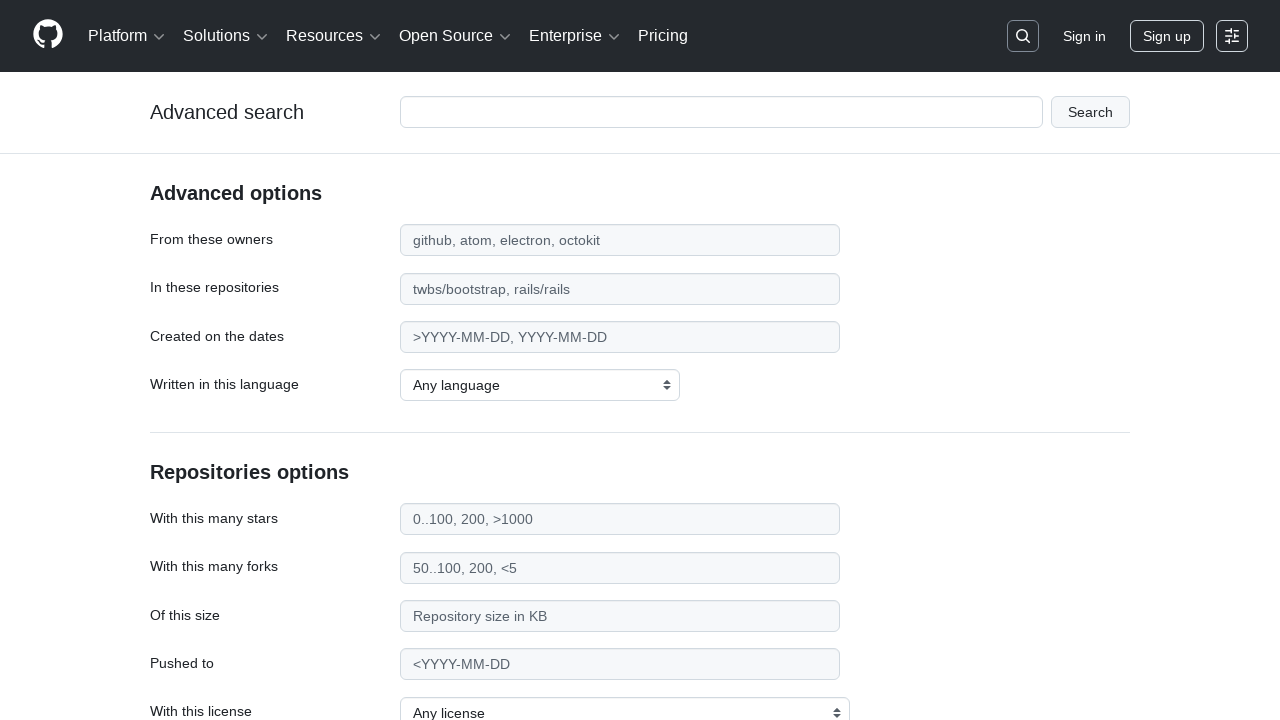

Clicked on language dropdown to open options at (540, 385) on xpath=//select[@id="search_language"]
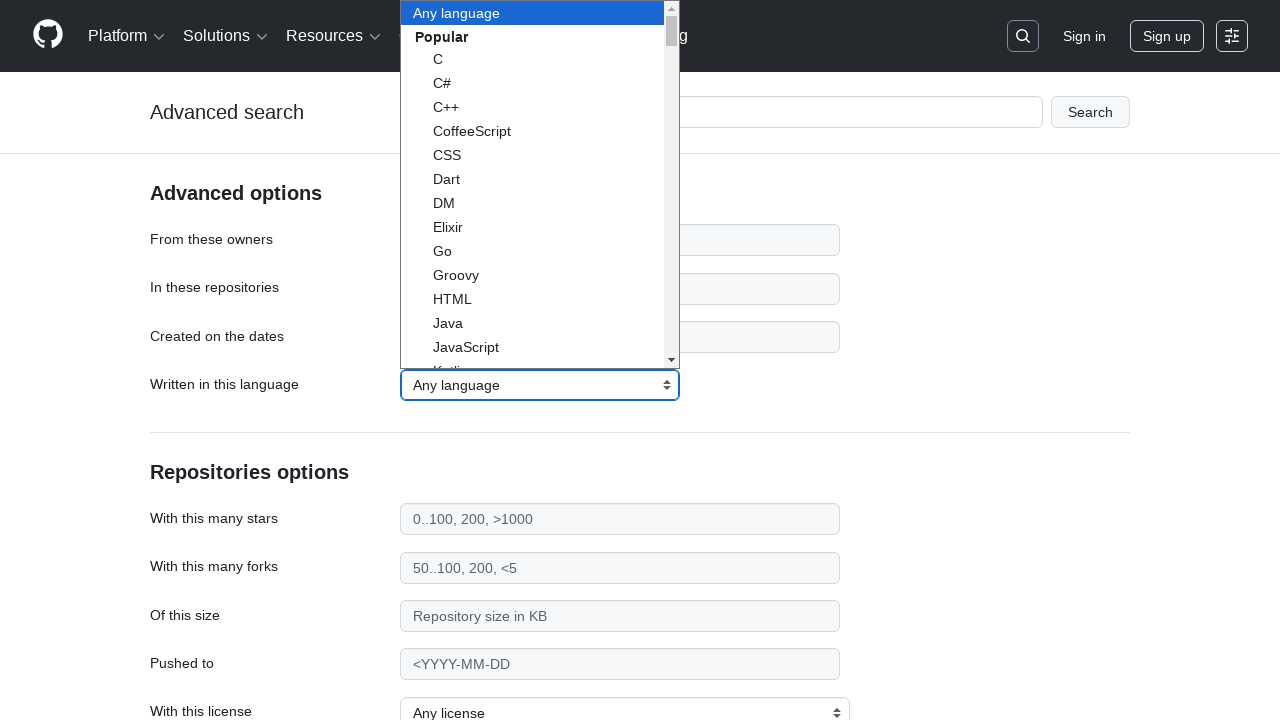

Waited 3 seconds for dropdown to fully open
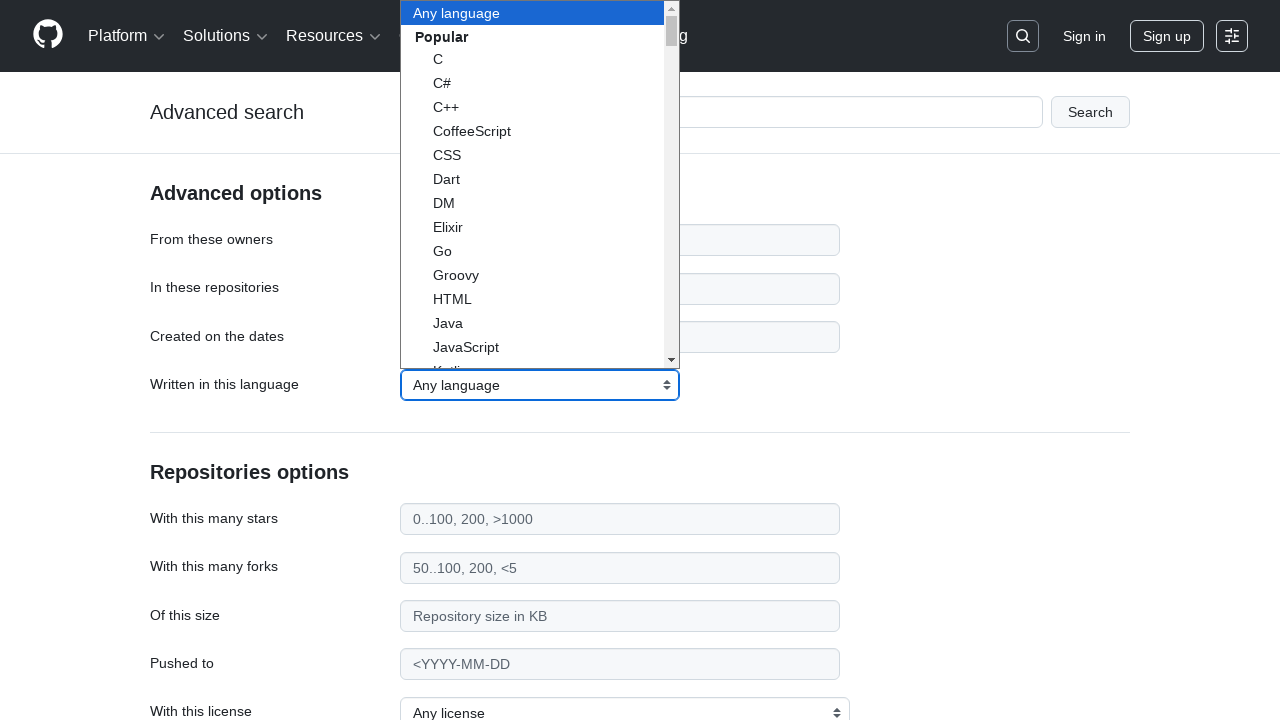

Navigated down 19 times to find Python language option
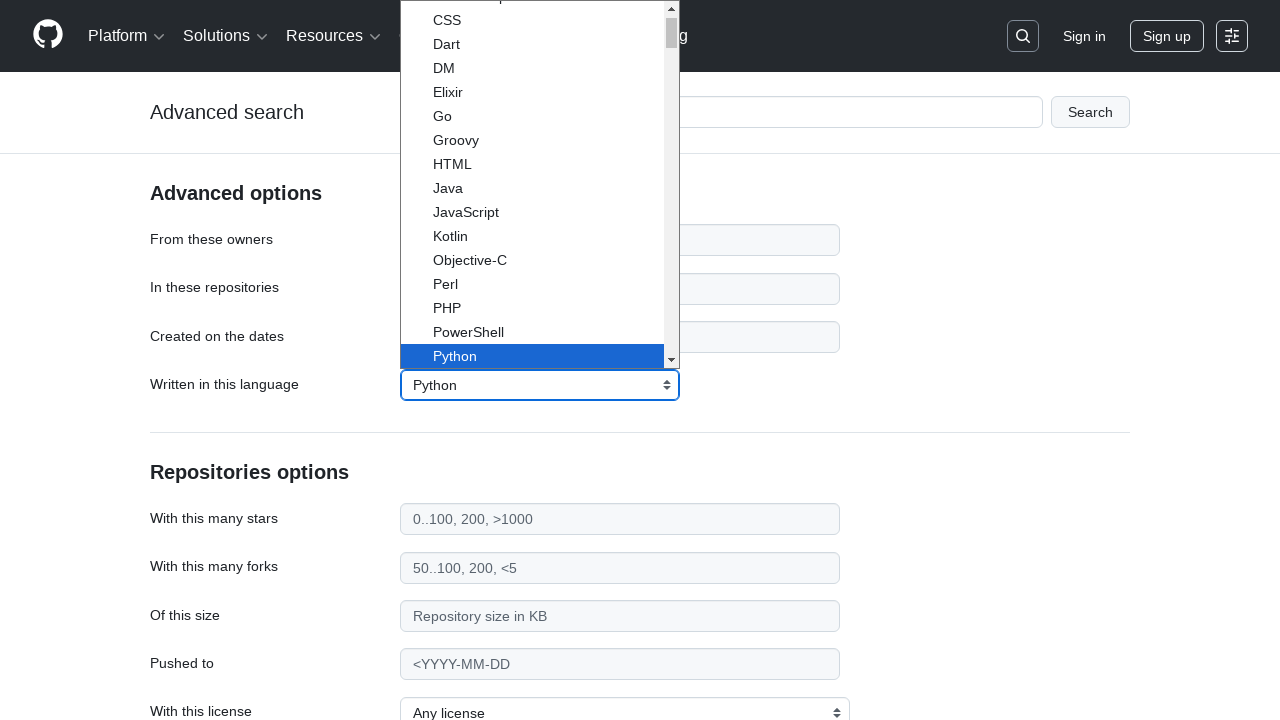

Waited 3 seconds for navigation to complete
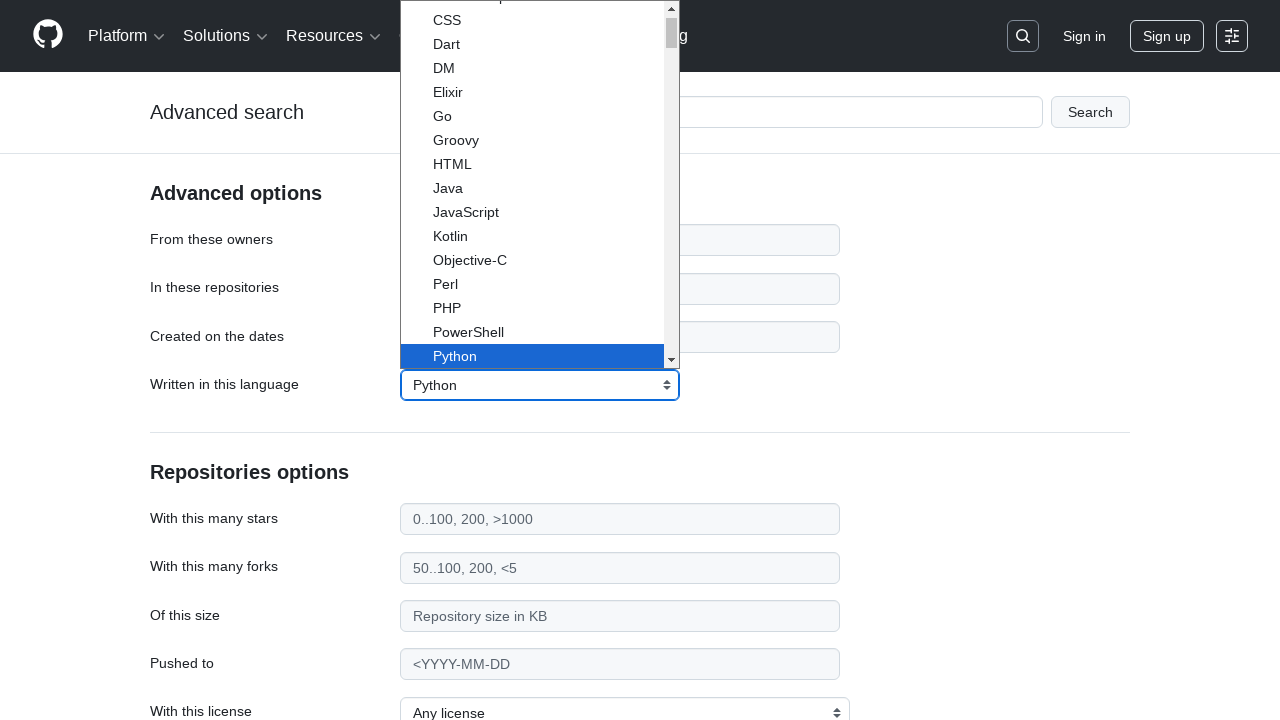

Selected Python language from dropdown
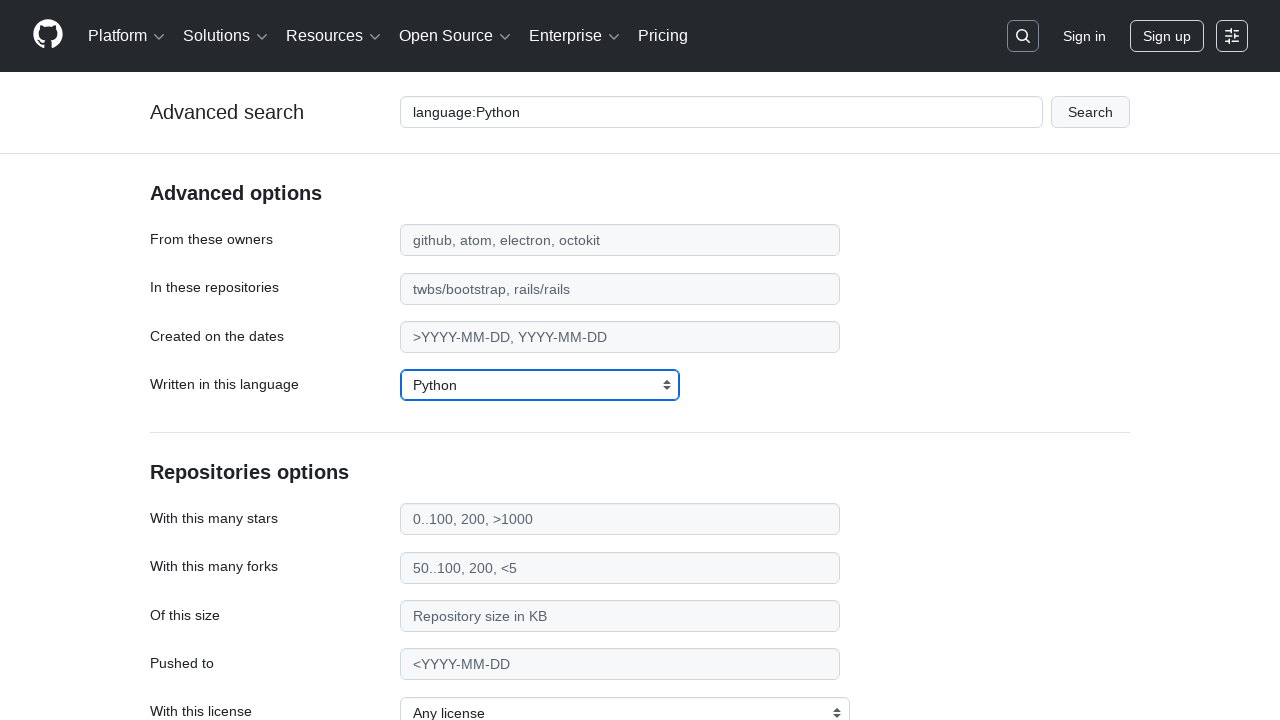

Filled star count filter with '>20000' on #search_stars
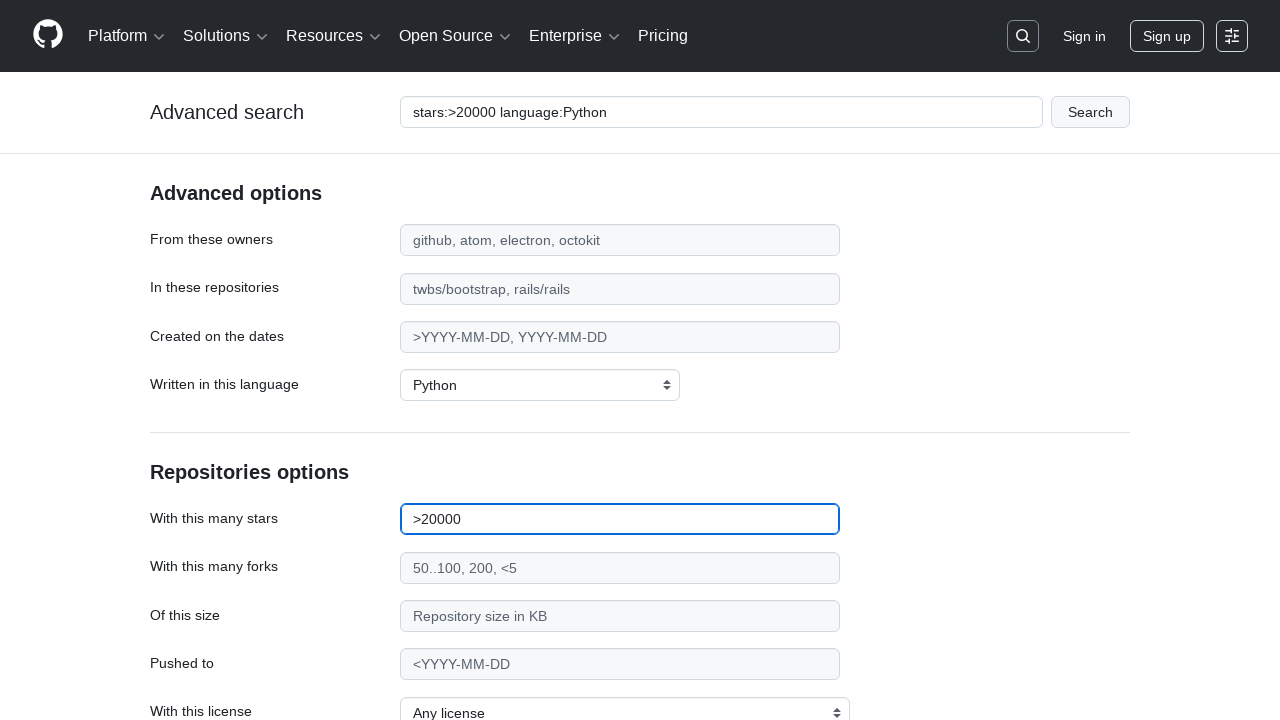

Filled filename filter with 'environment.yml' on #search_filename
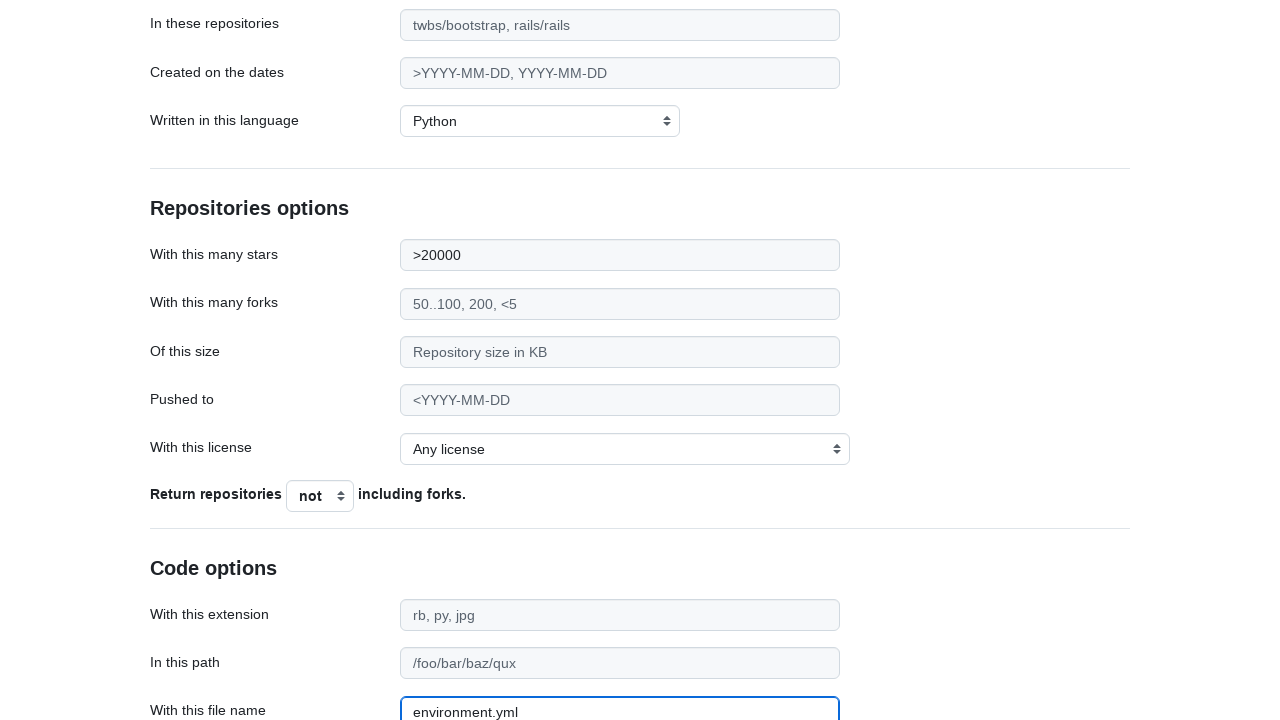

Clicked search button to submit advanced search query at (190, 575) on xpath=//div[contains(@class, "form-group flattened")]/descendant::button
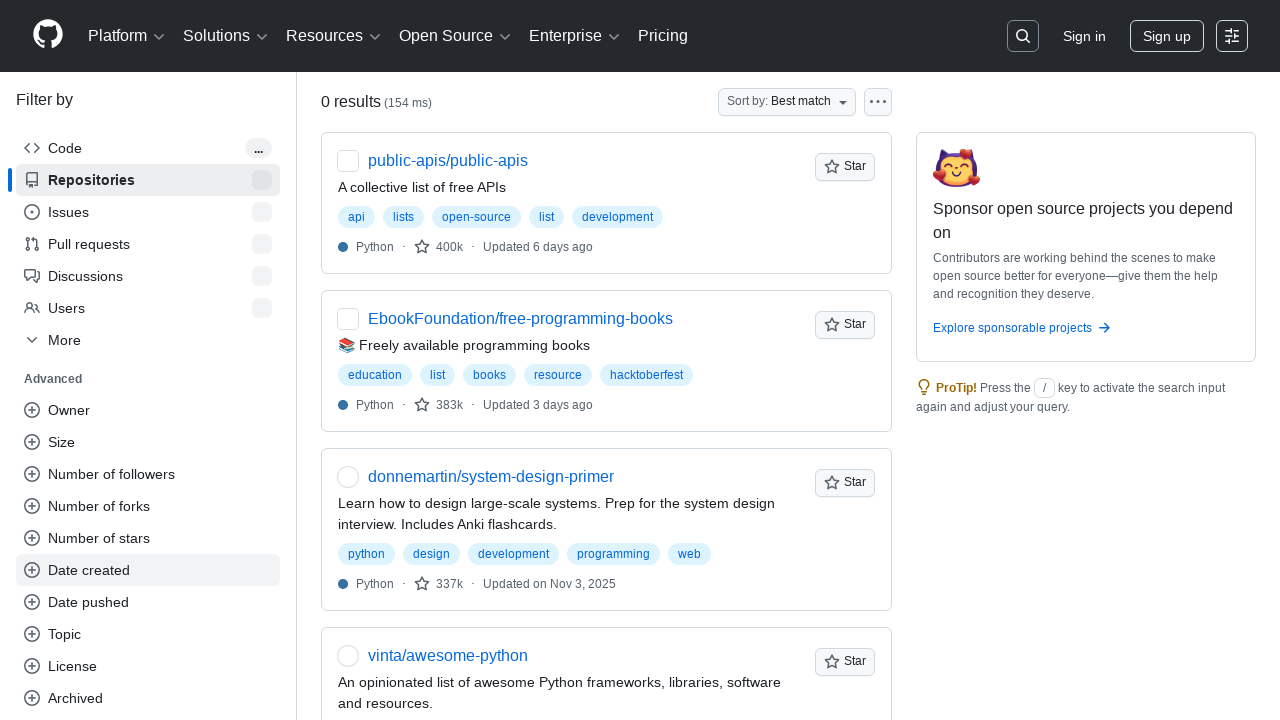

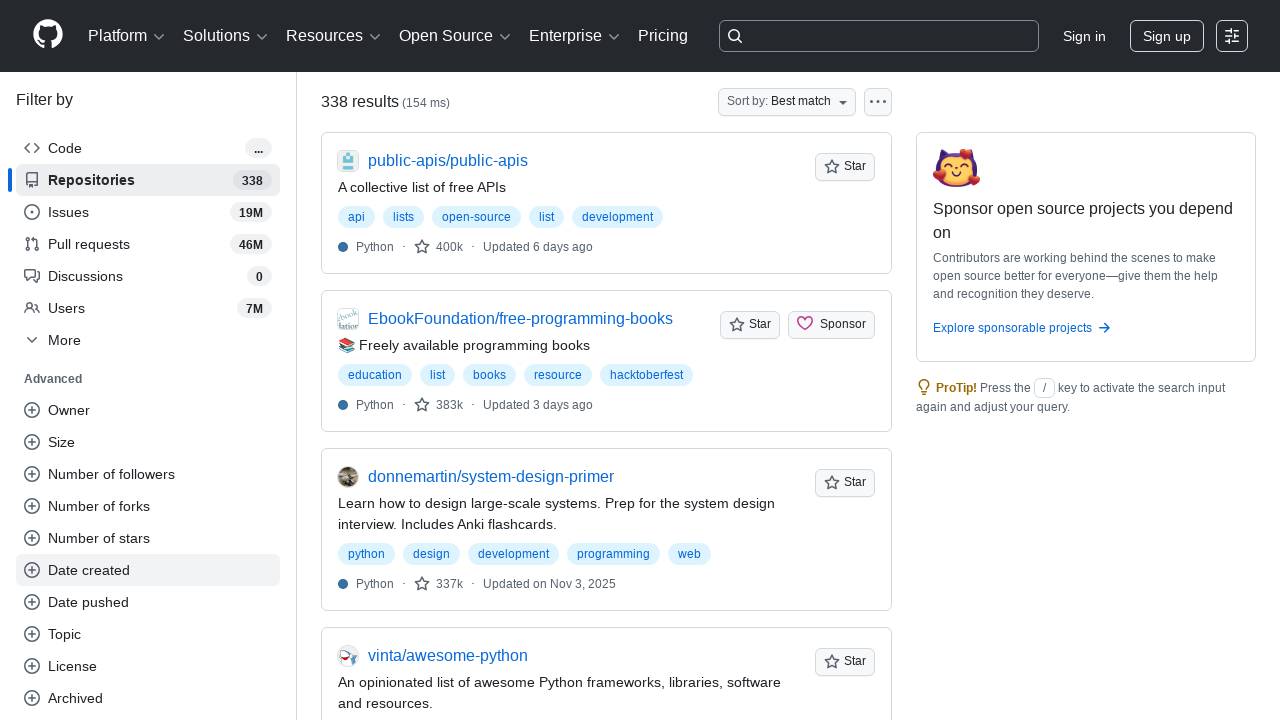